Tests browser window and tab handling functionality by clicking buttons to open new windows/tabs, switching between tabs, and verifying page titles.

Starting URL: https://demoqa.com/browser-windows

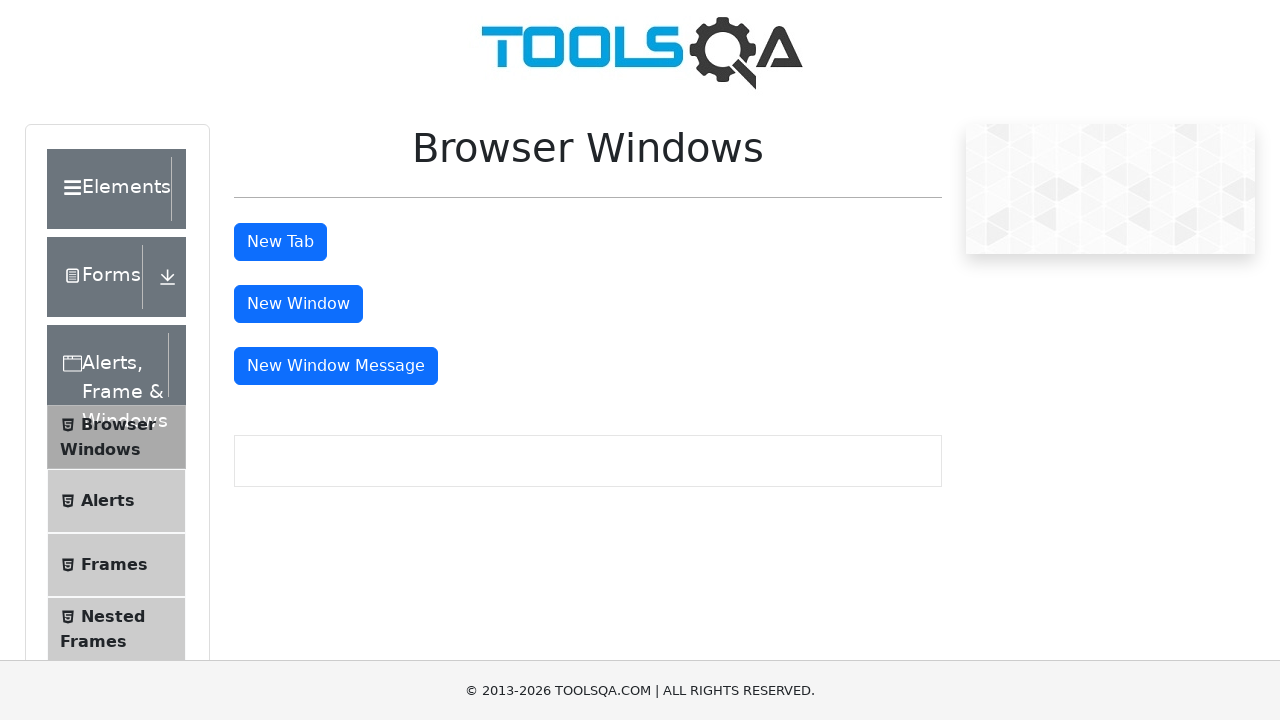

Set viewport size to 1920x1080
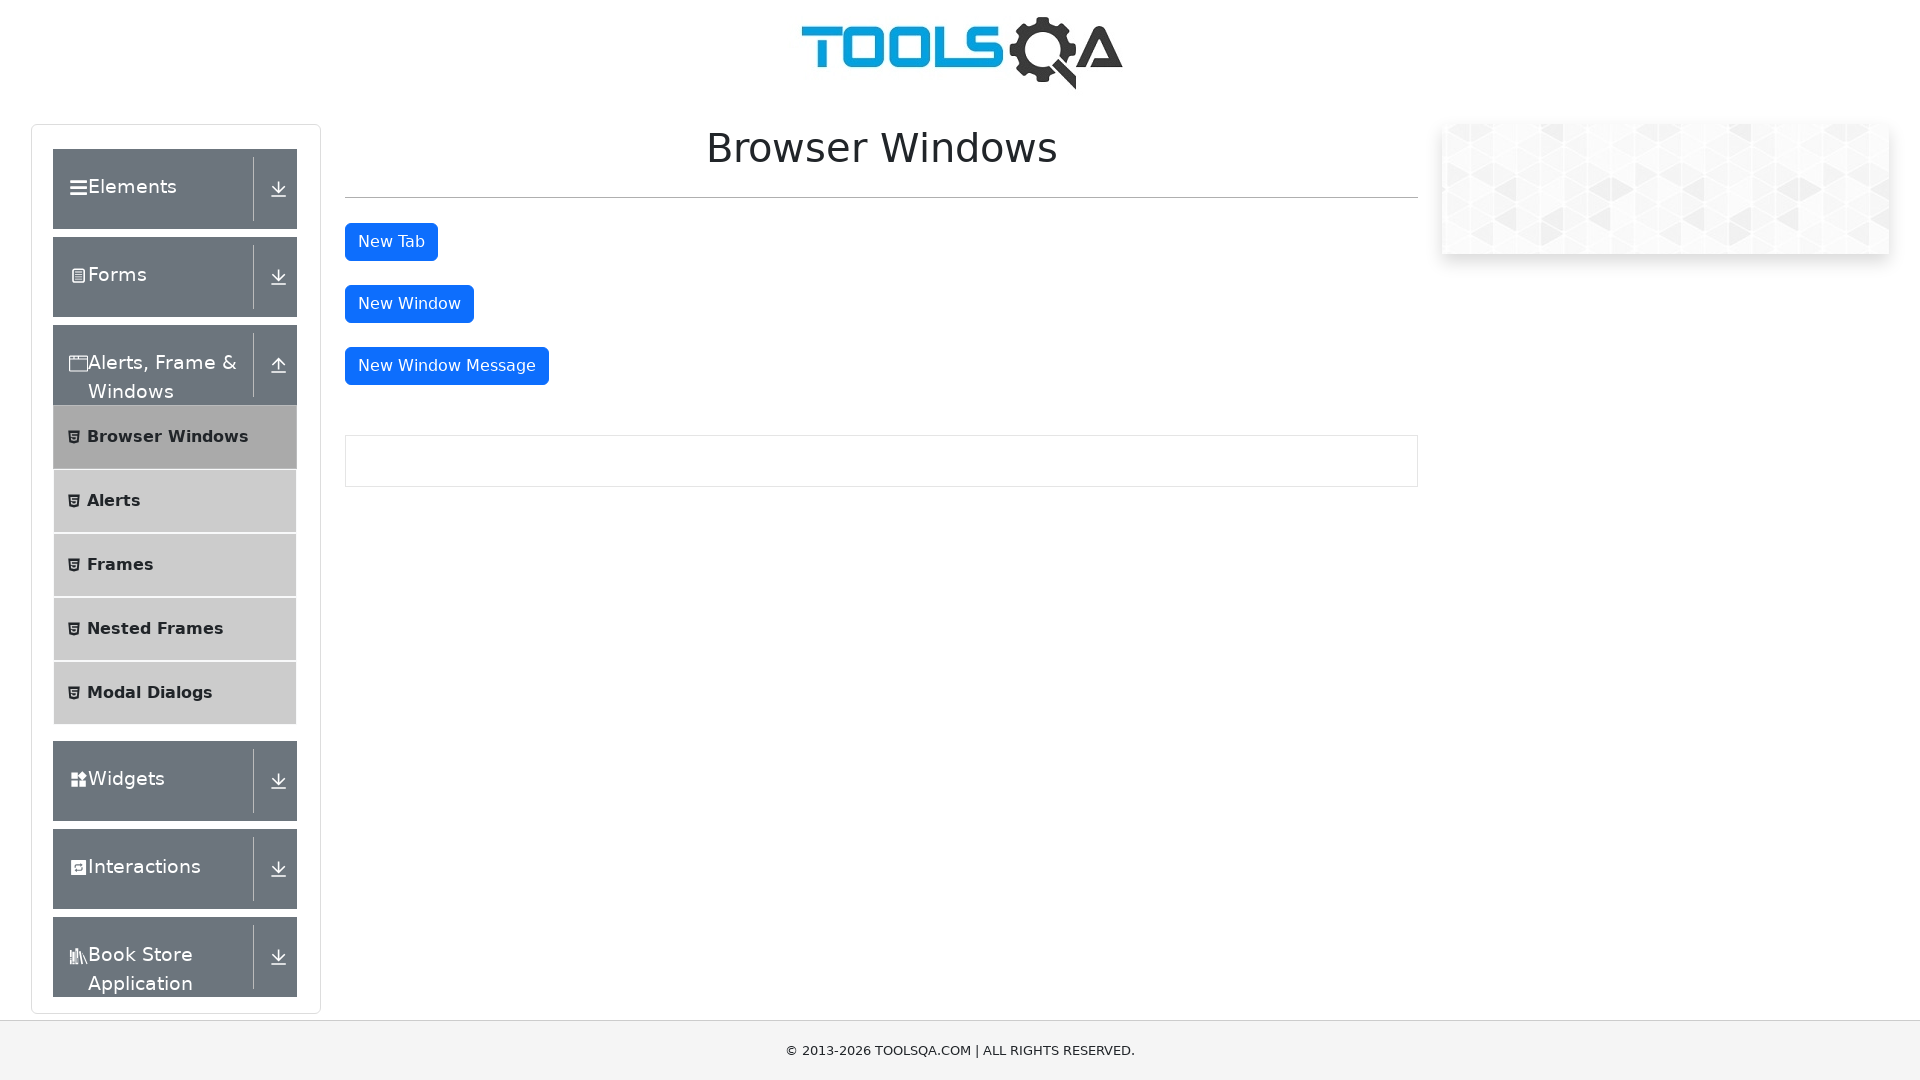

Retrieved page title: demosite
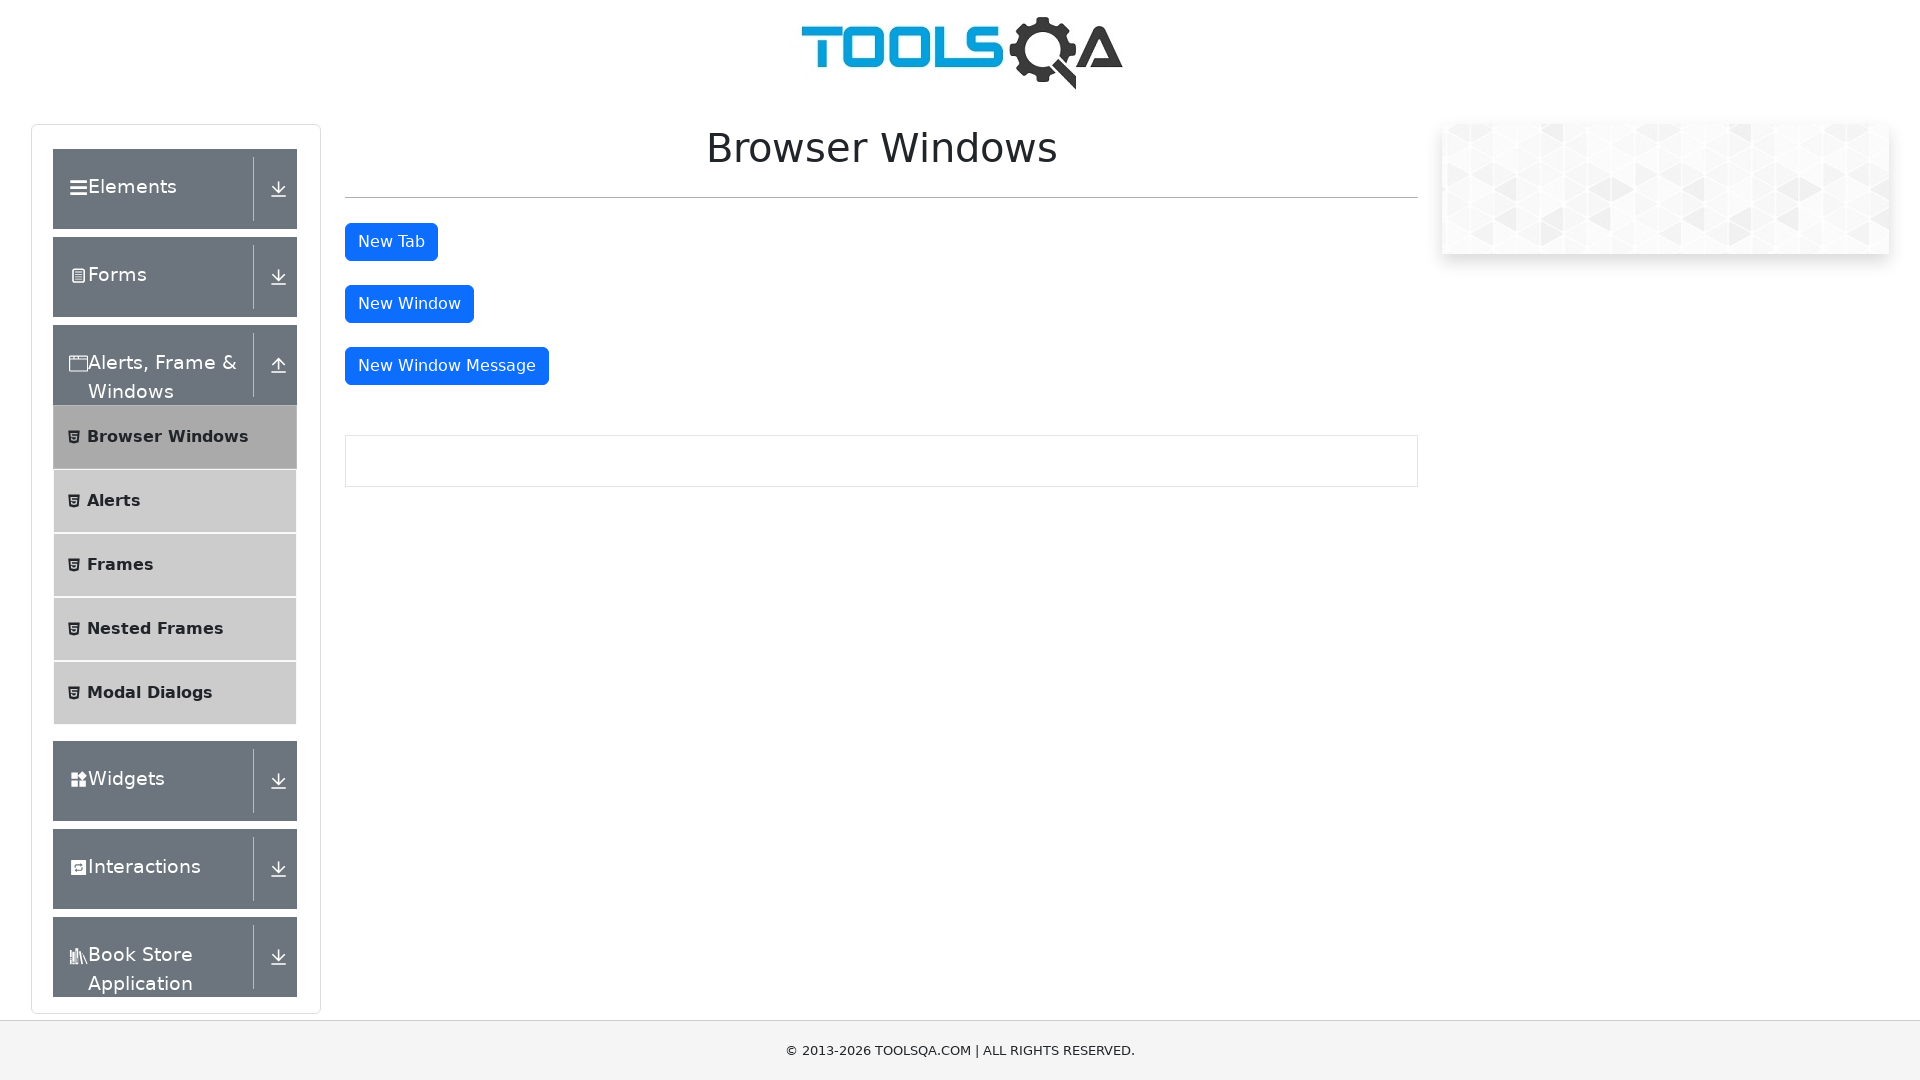

Clicked 'New Window Message' button at (447, 366) on #messageWindowButton
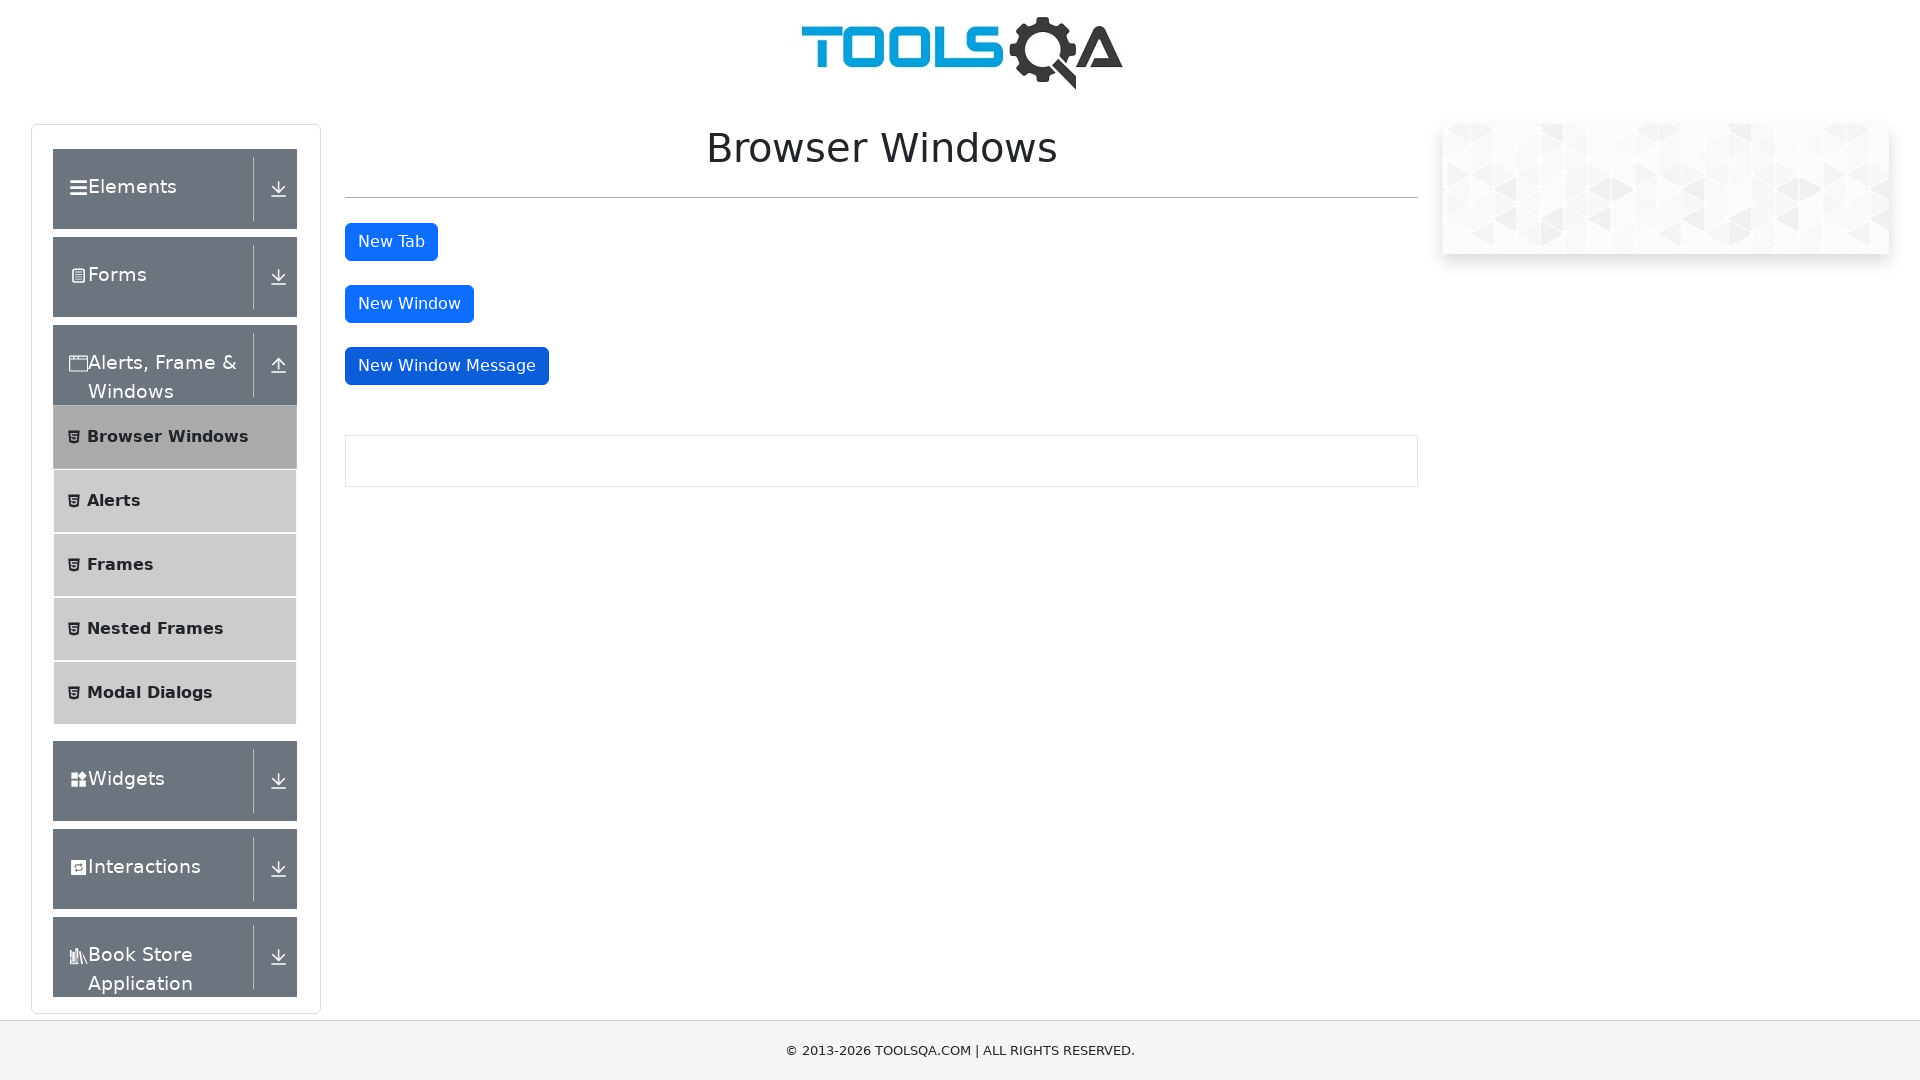

Waited 2 seconds for new window to open
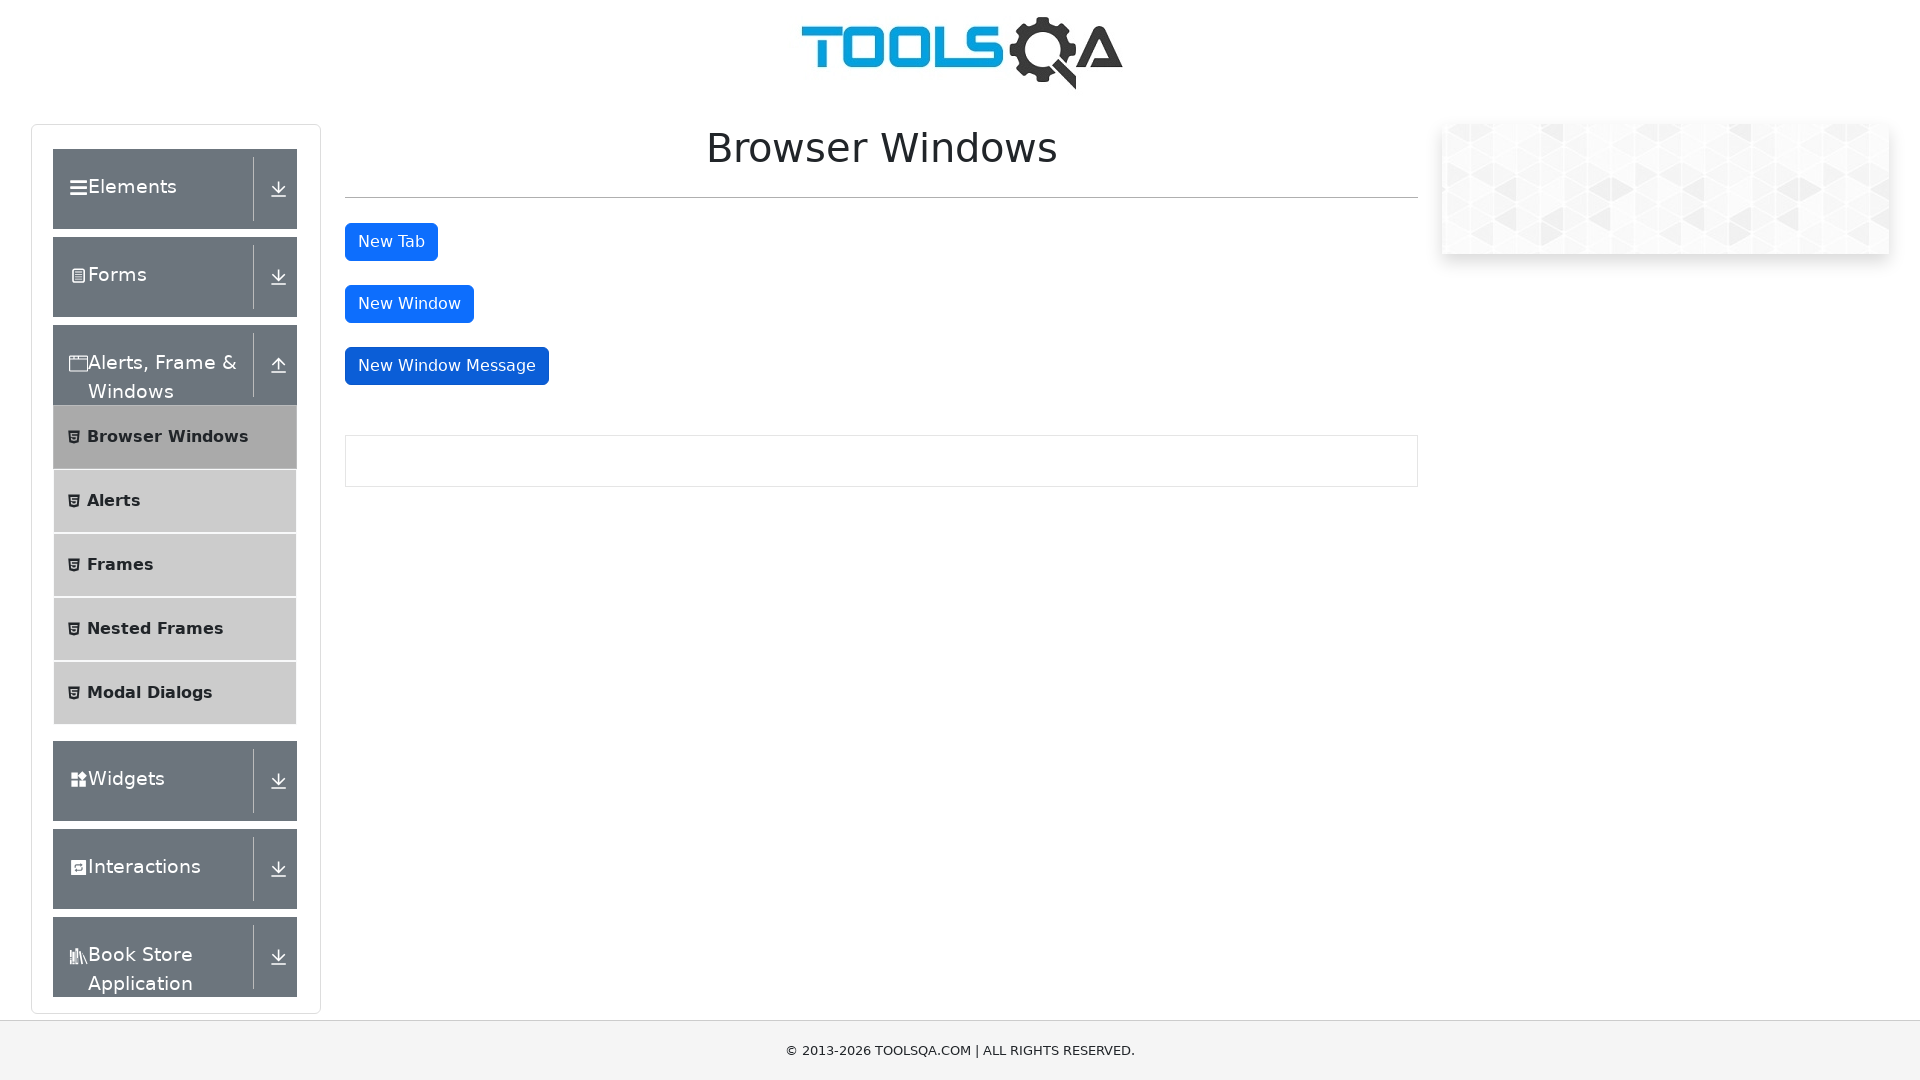

Clicked 'New Tab' button at (391, 242) on #tabButton
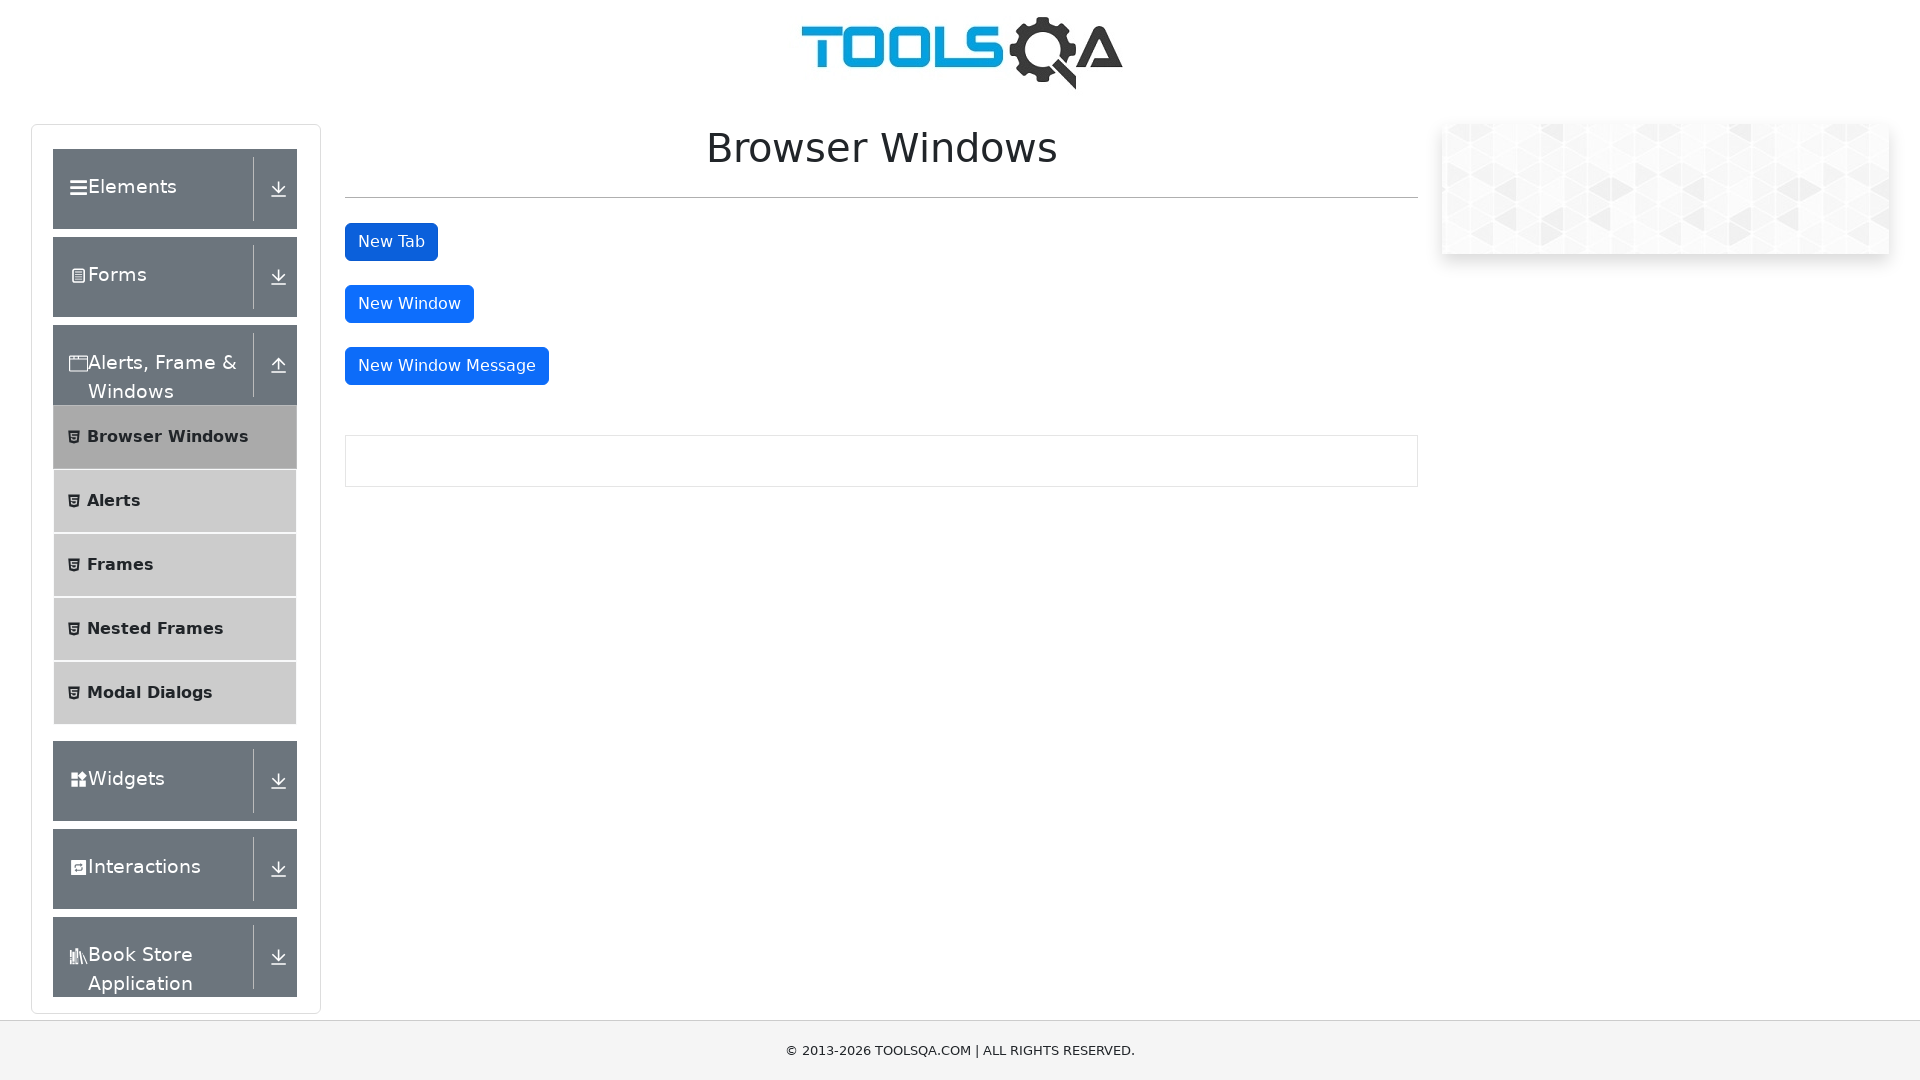

Waited 2 seconds for new tab to open
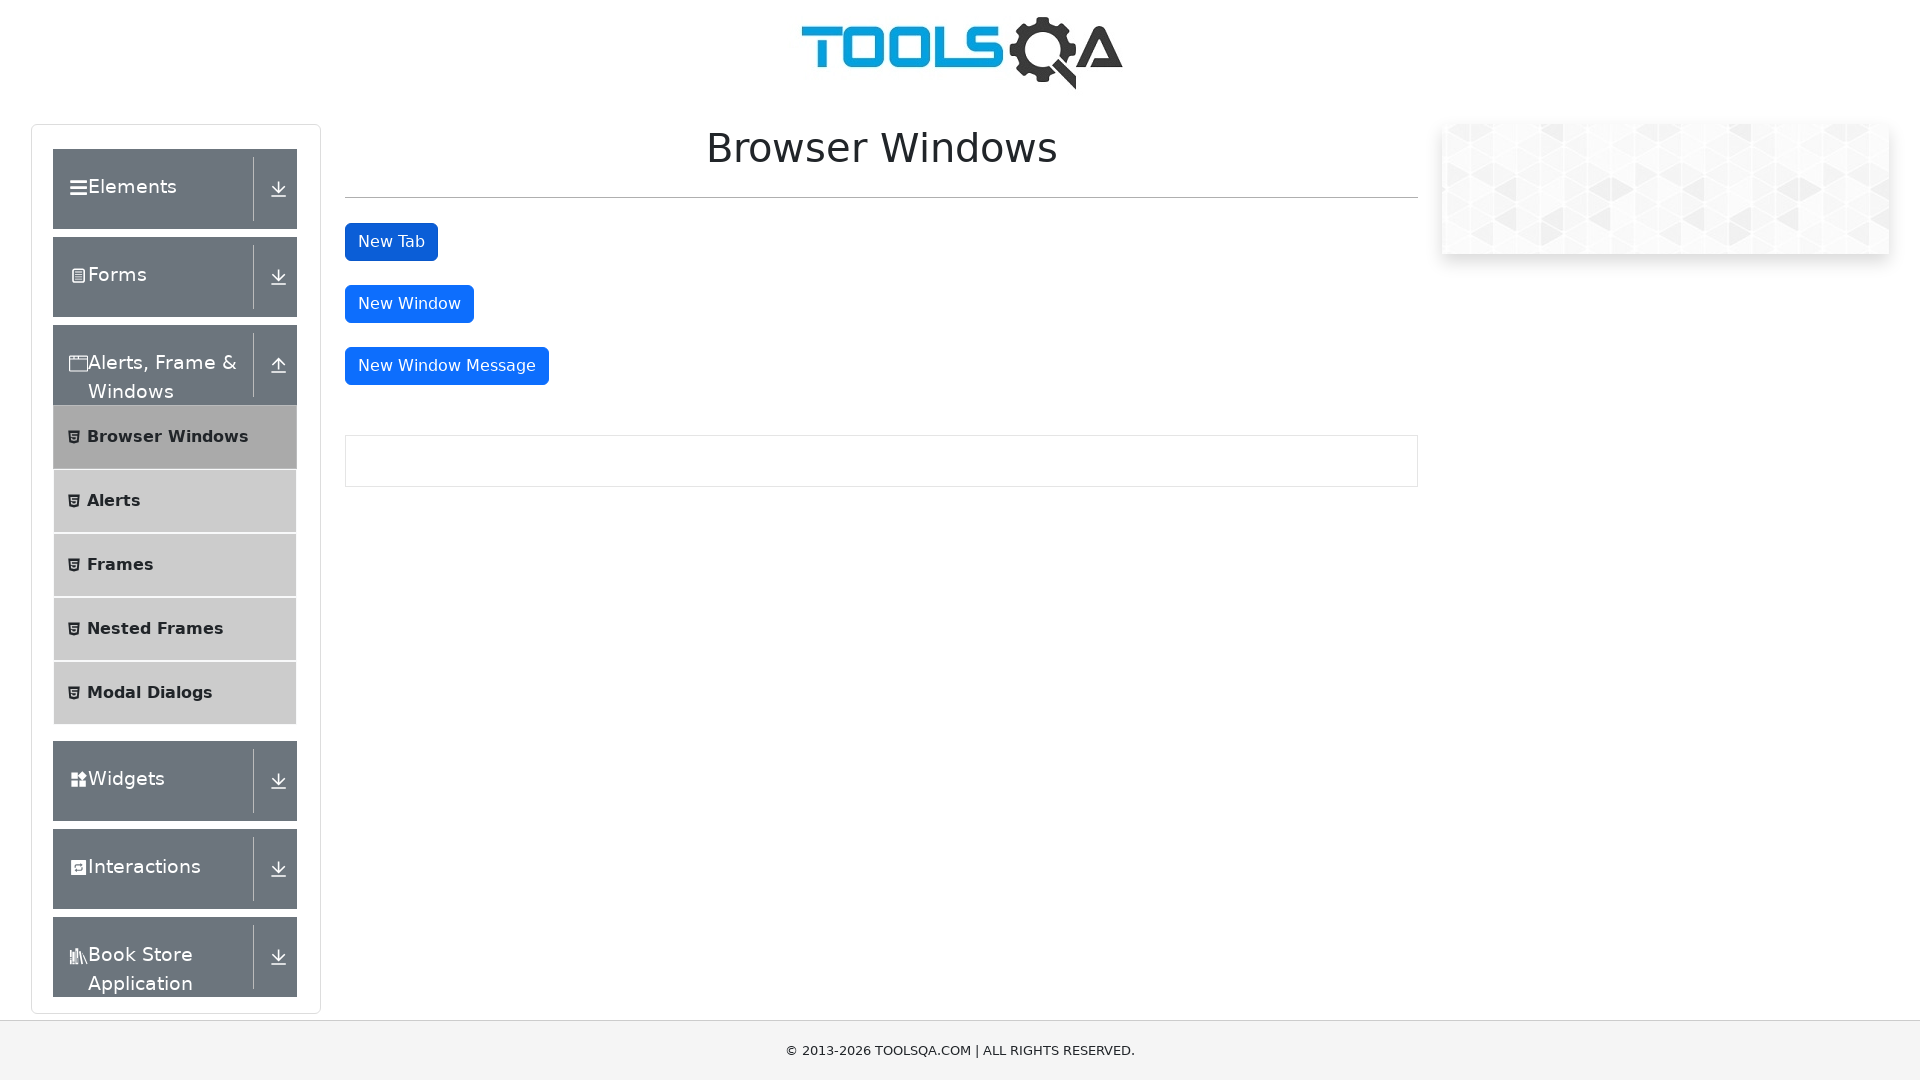

Retrieved all open pages/tabs, count: 3
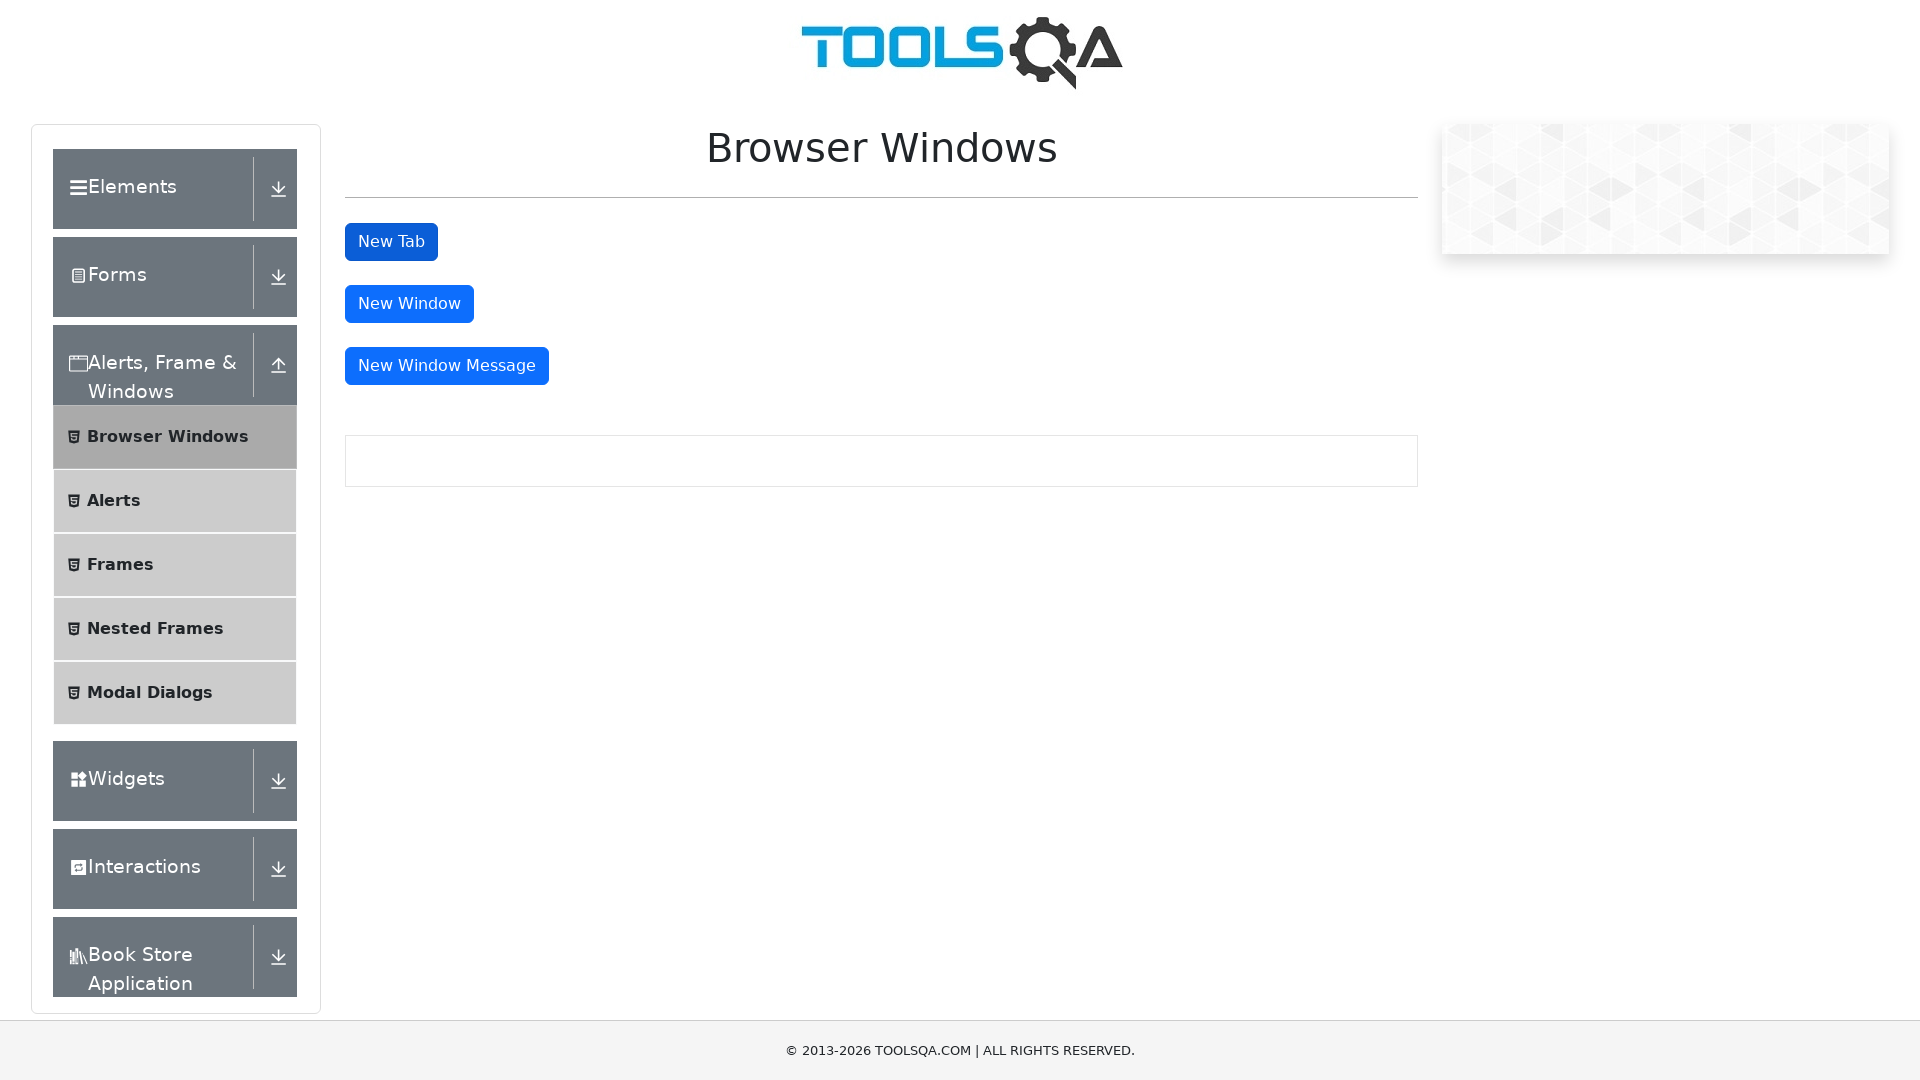

Switched to second tab
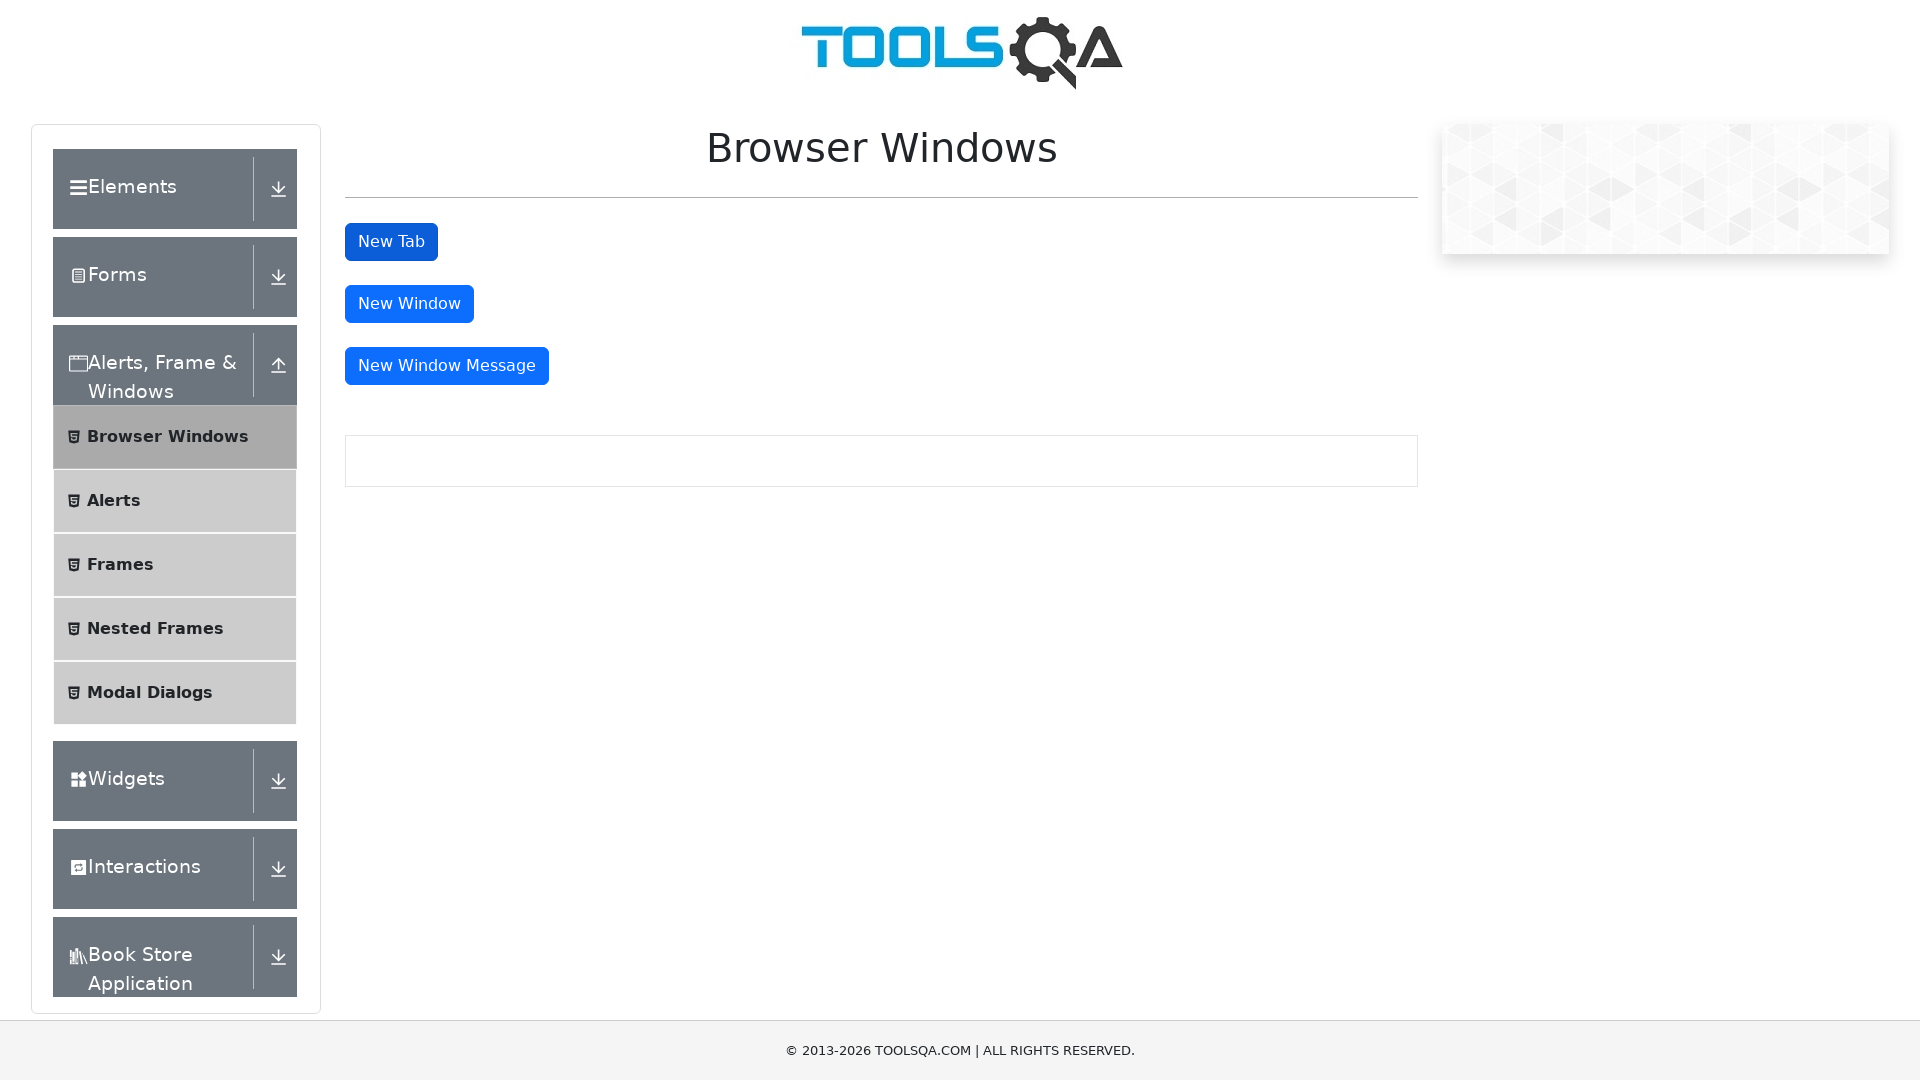

Waited 2 seconds on second tab
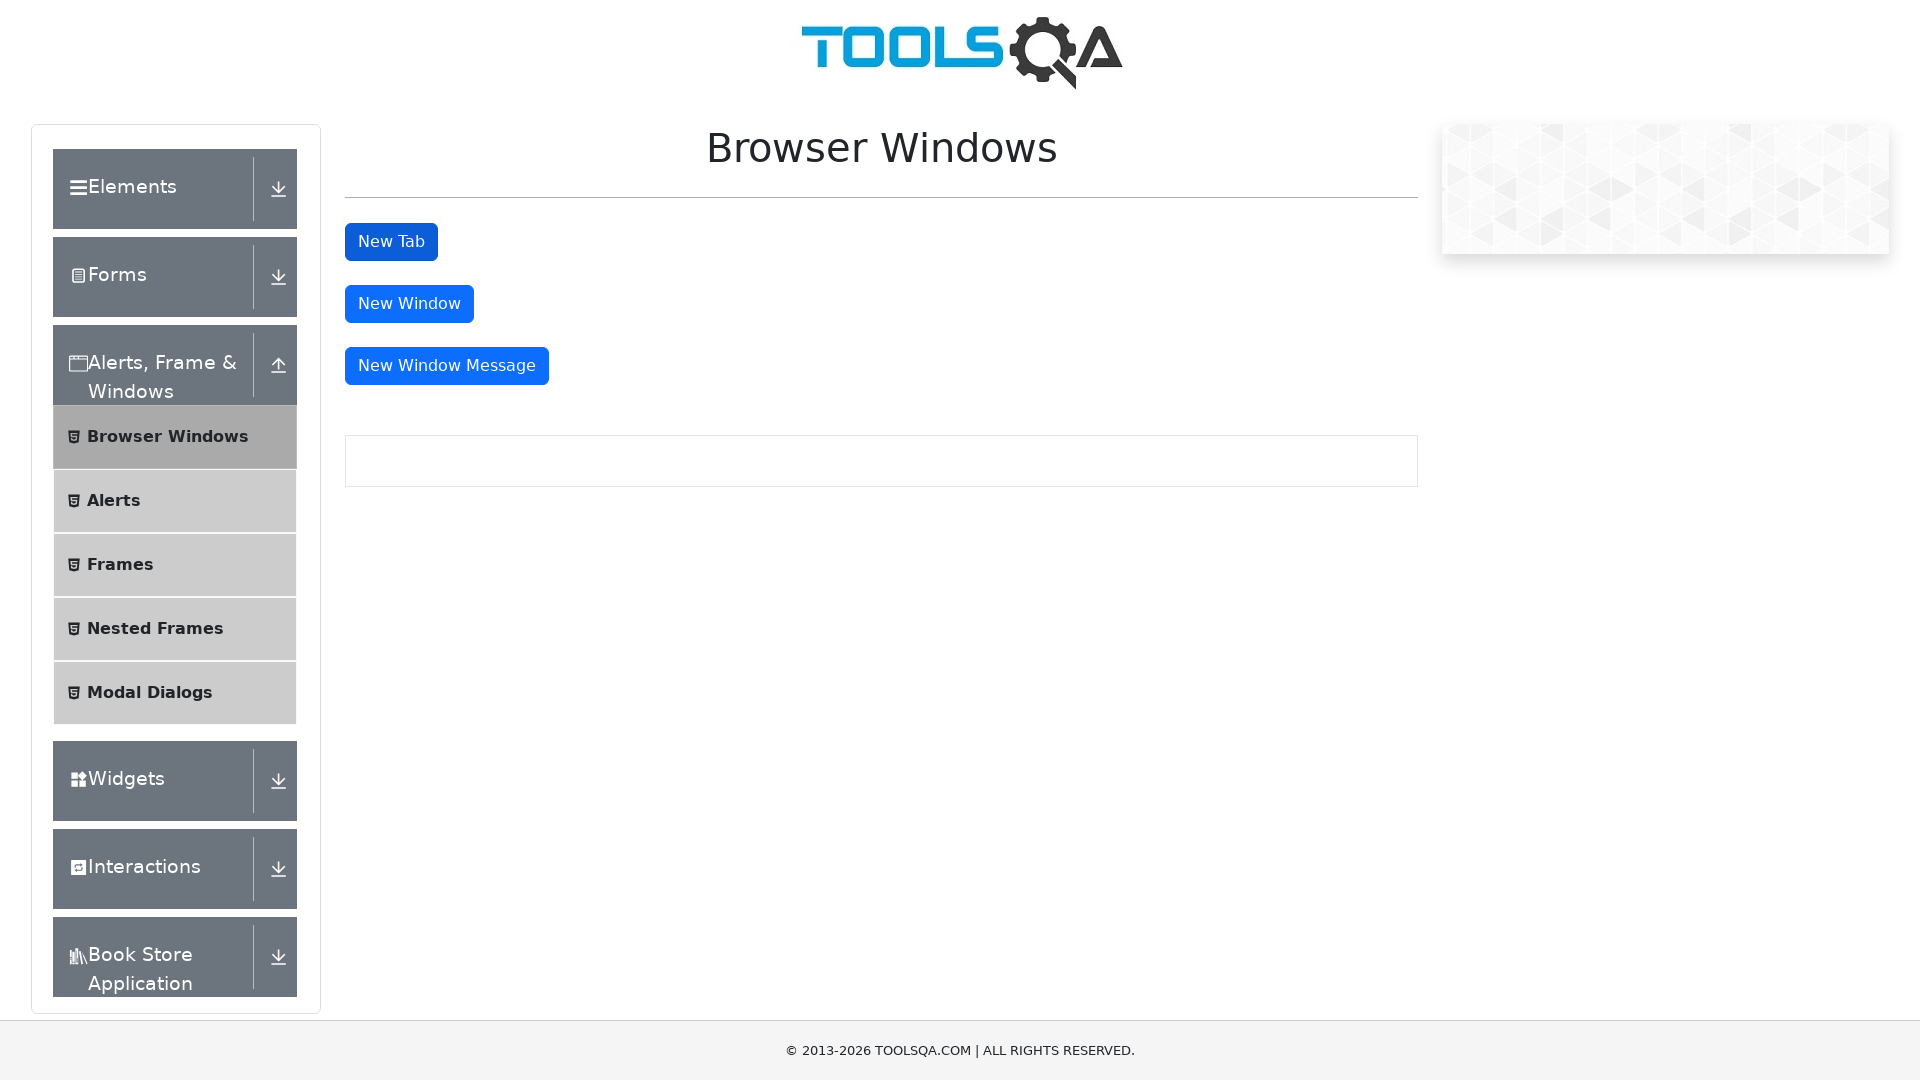

Retrieved title of second tab: 
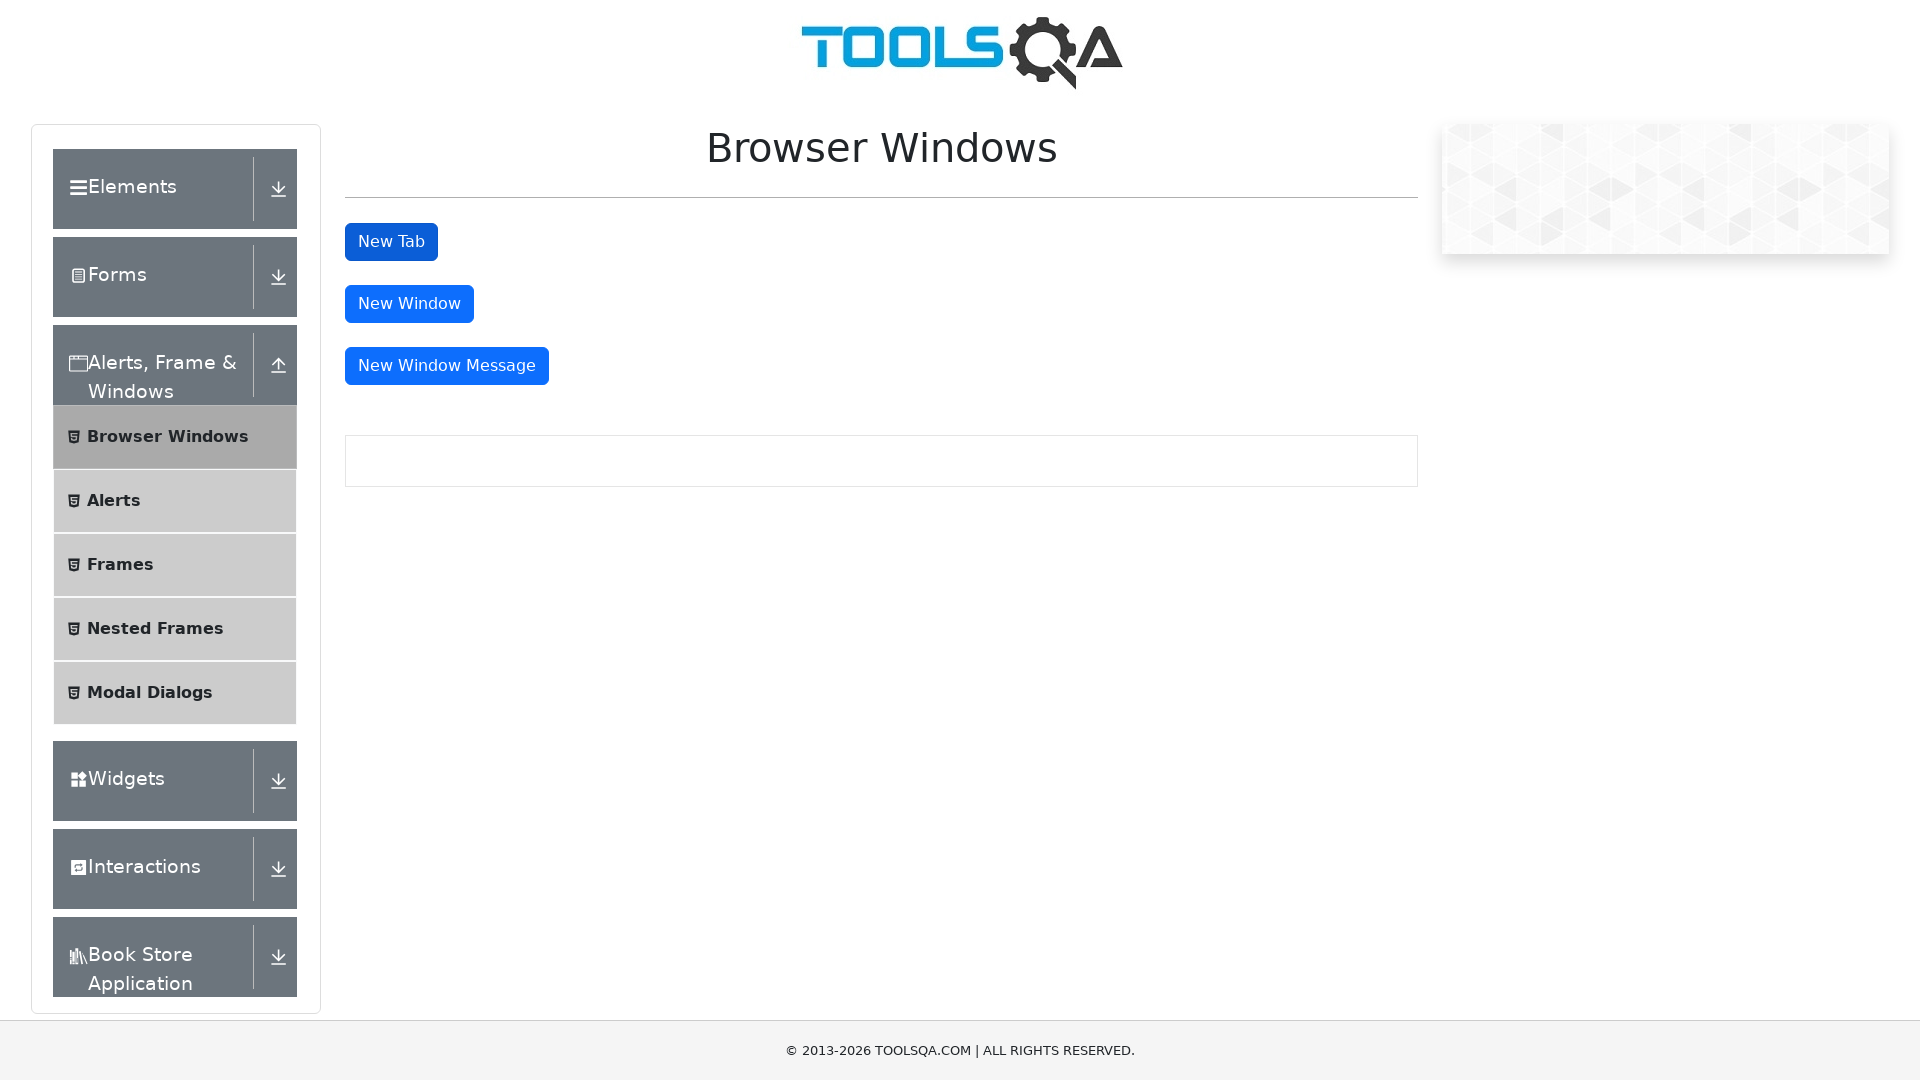

Waited 2 seconds before switching back to original tab
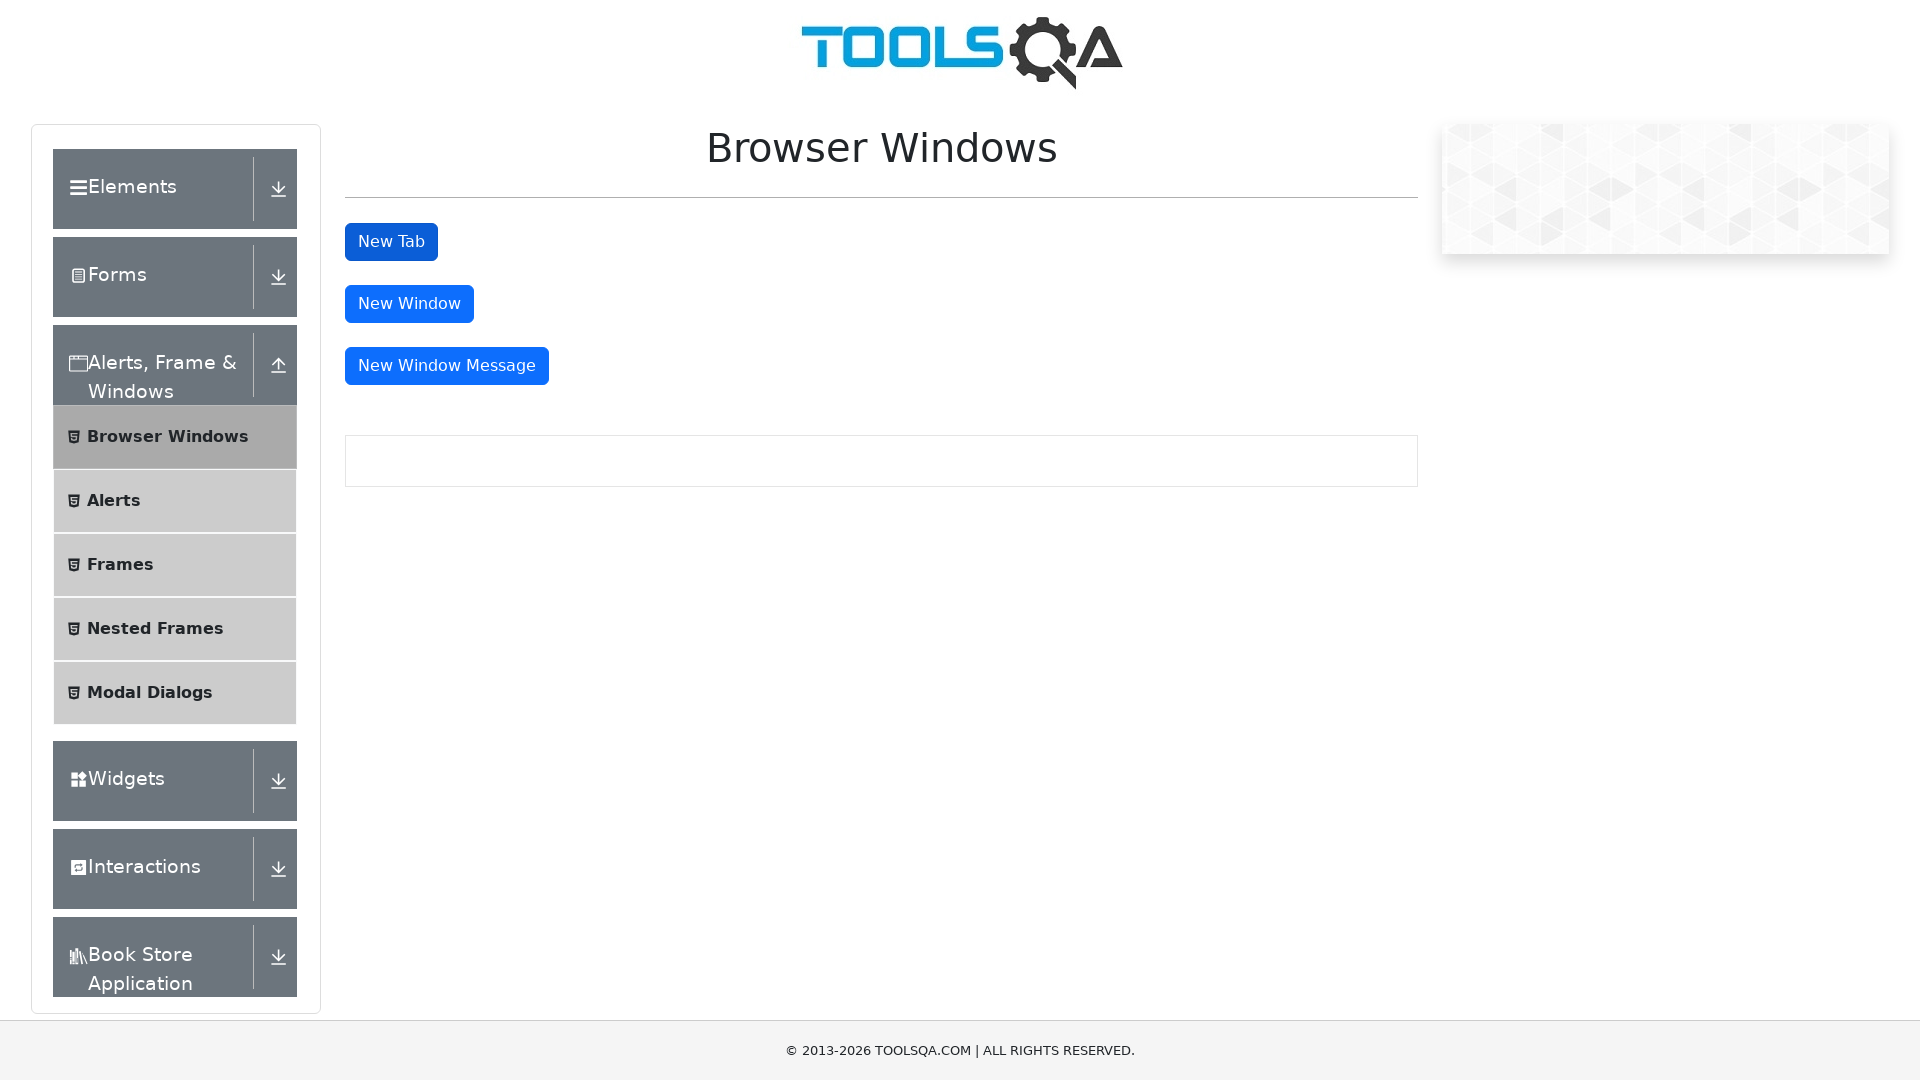

Switched back to original tab
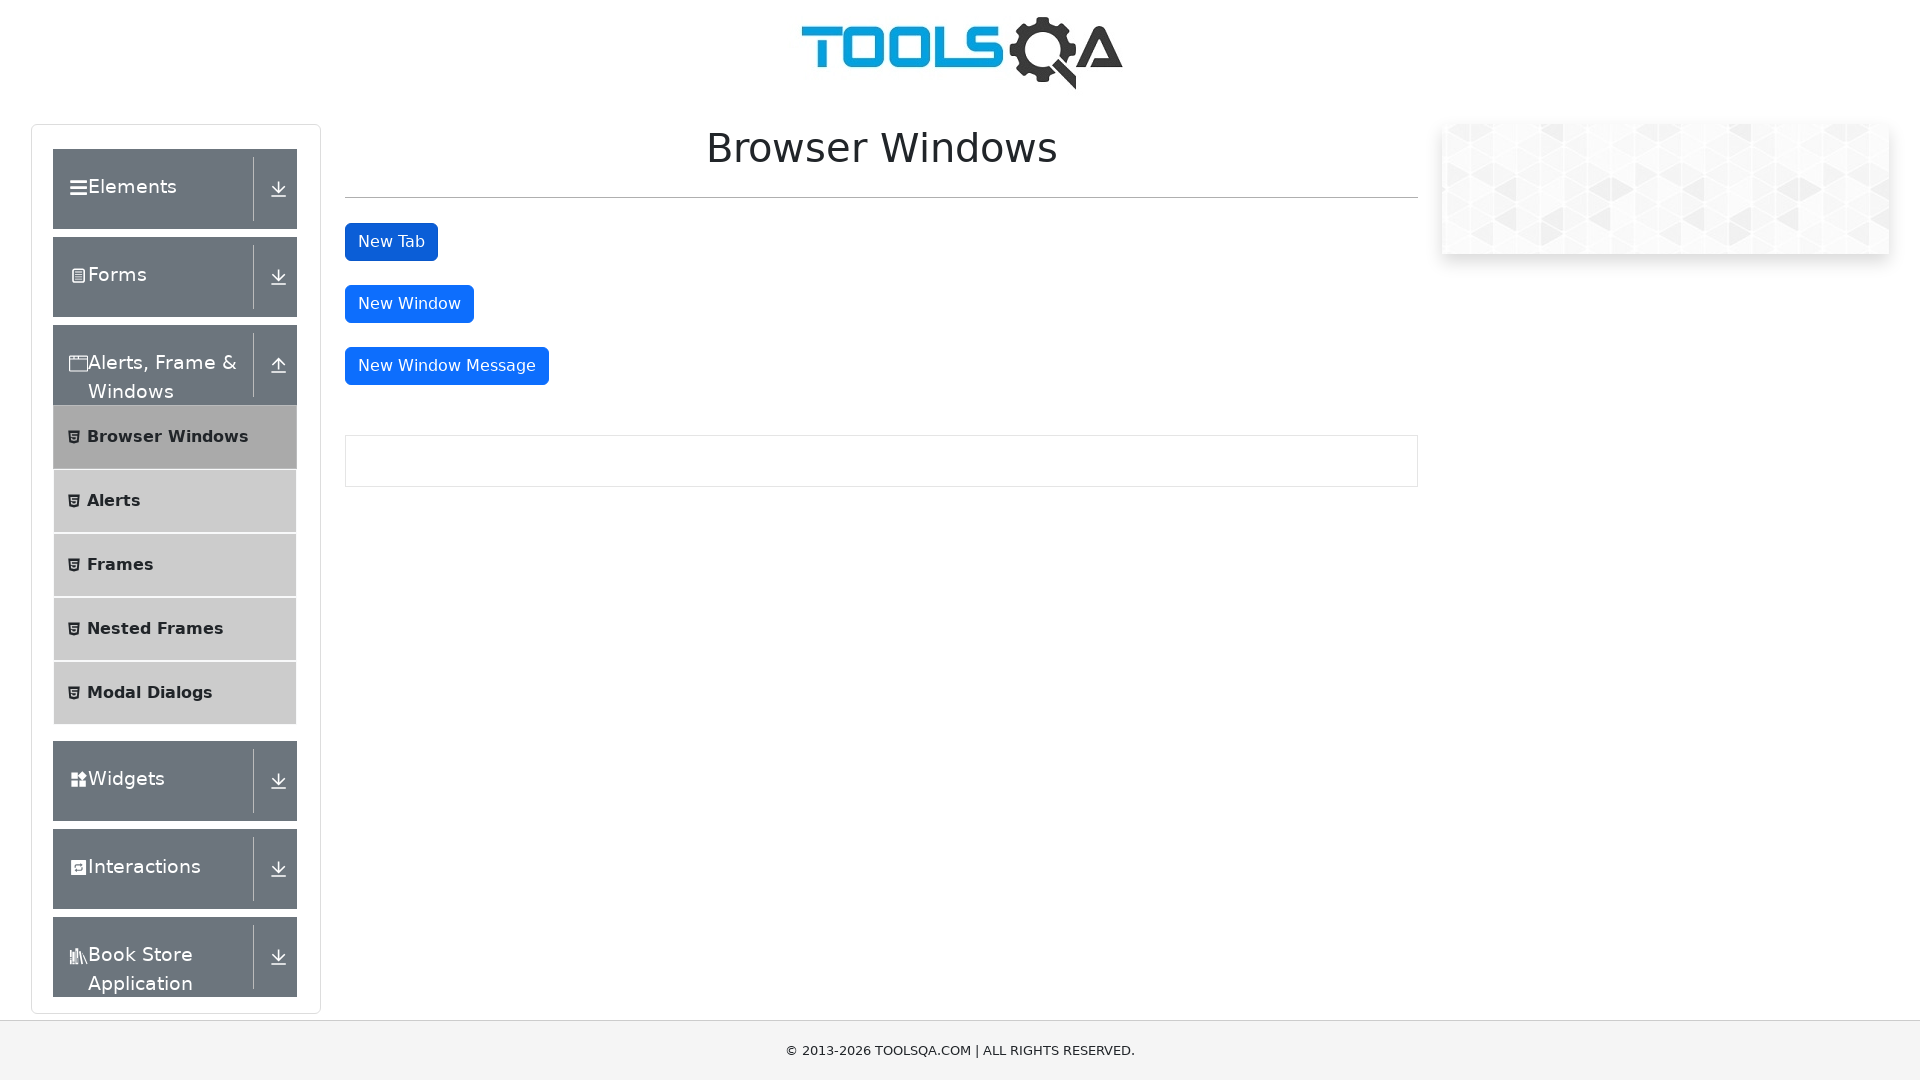

Waited 2 seconds on original tab
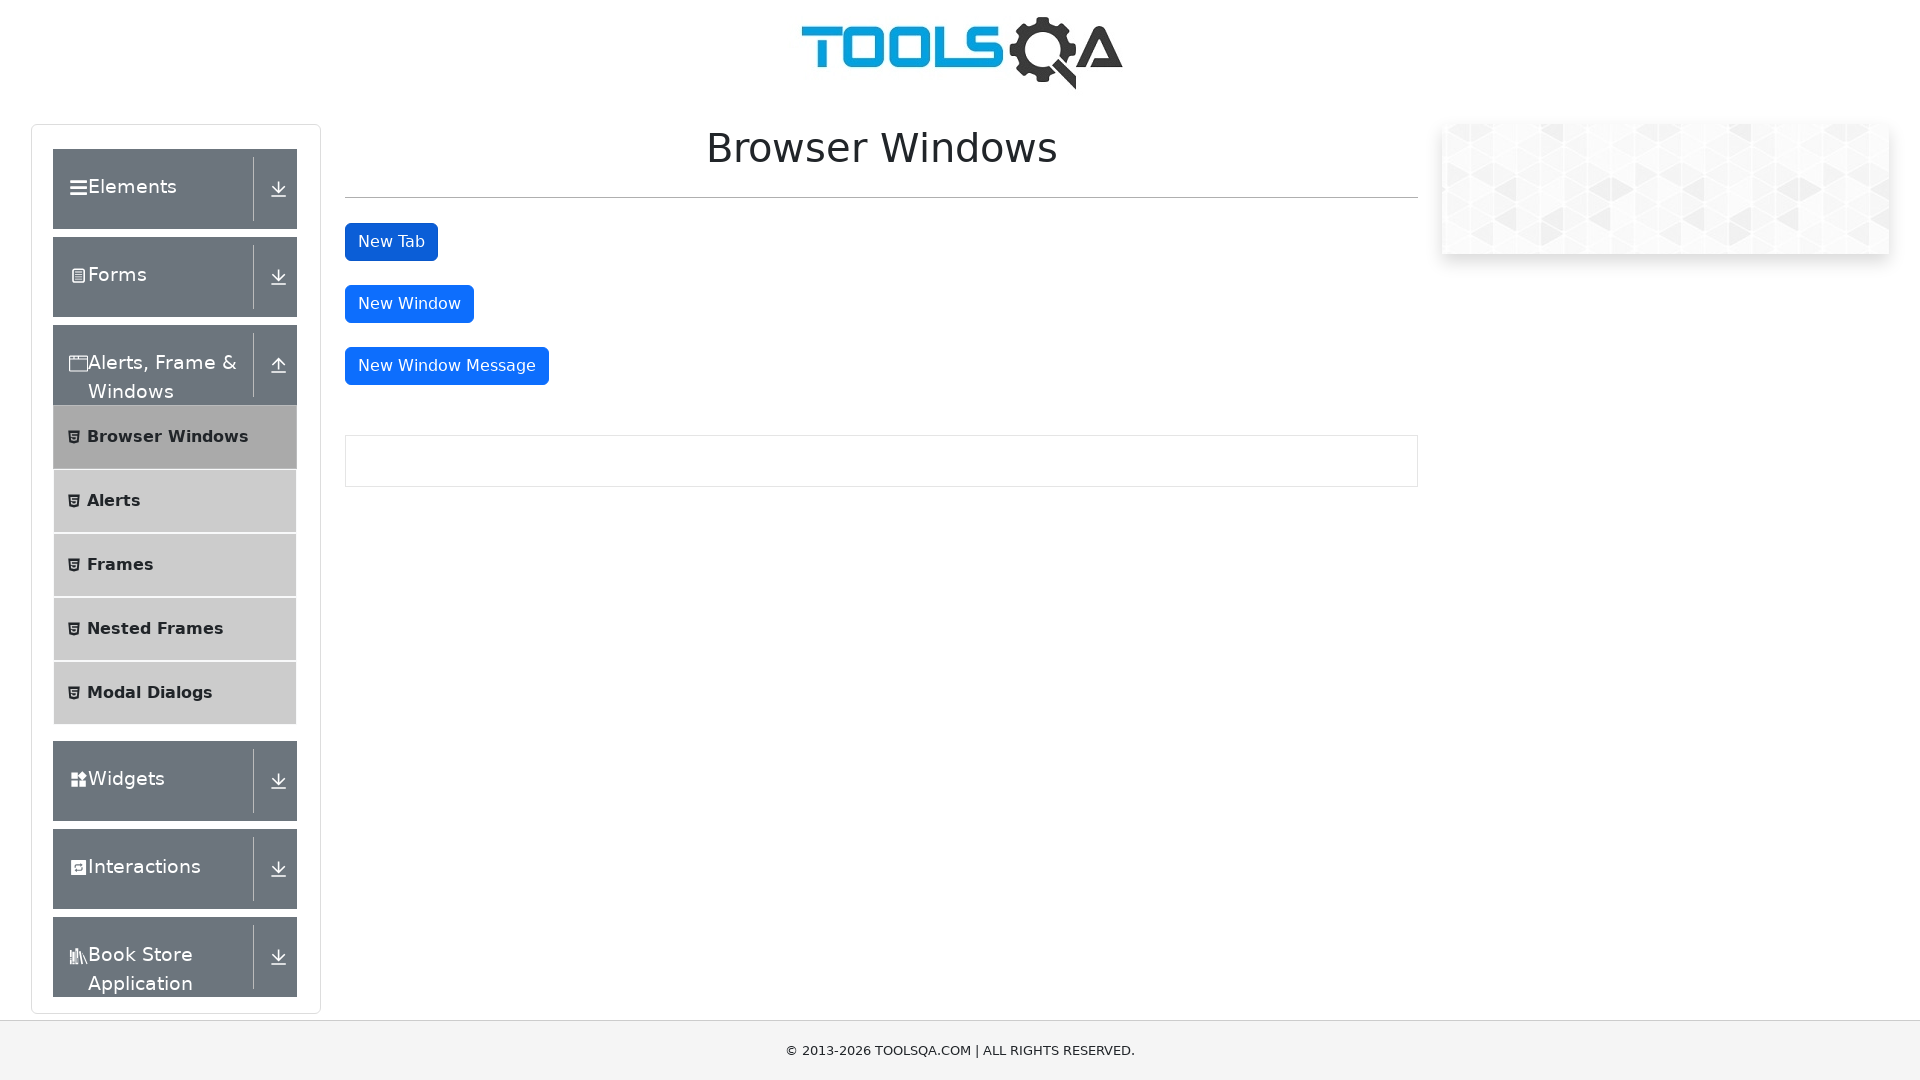

Retrieved title of original tab: demosite
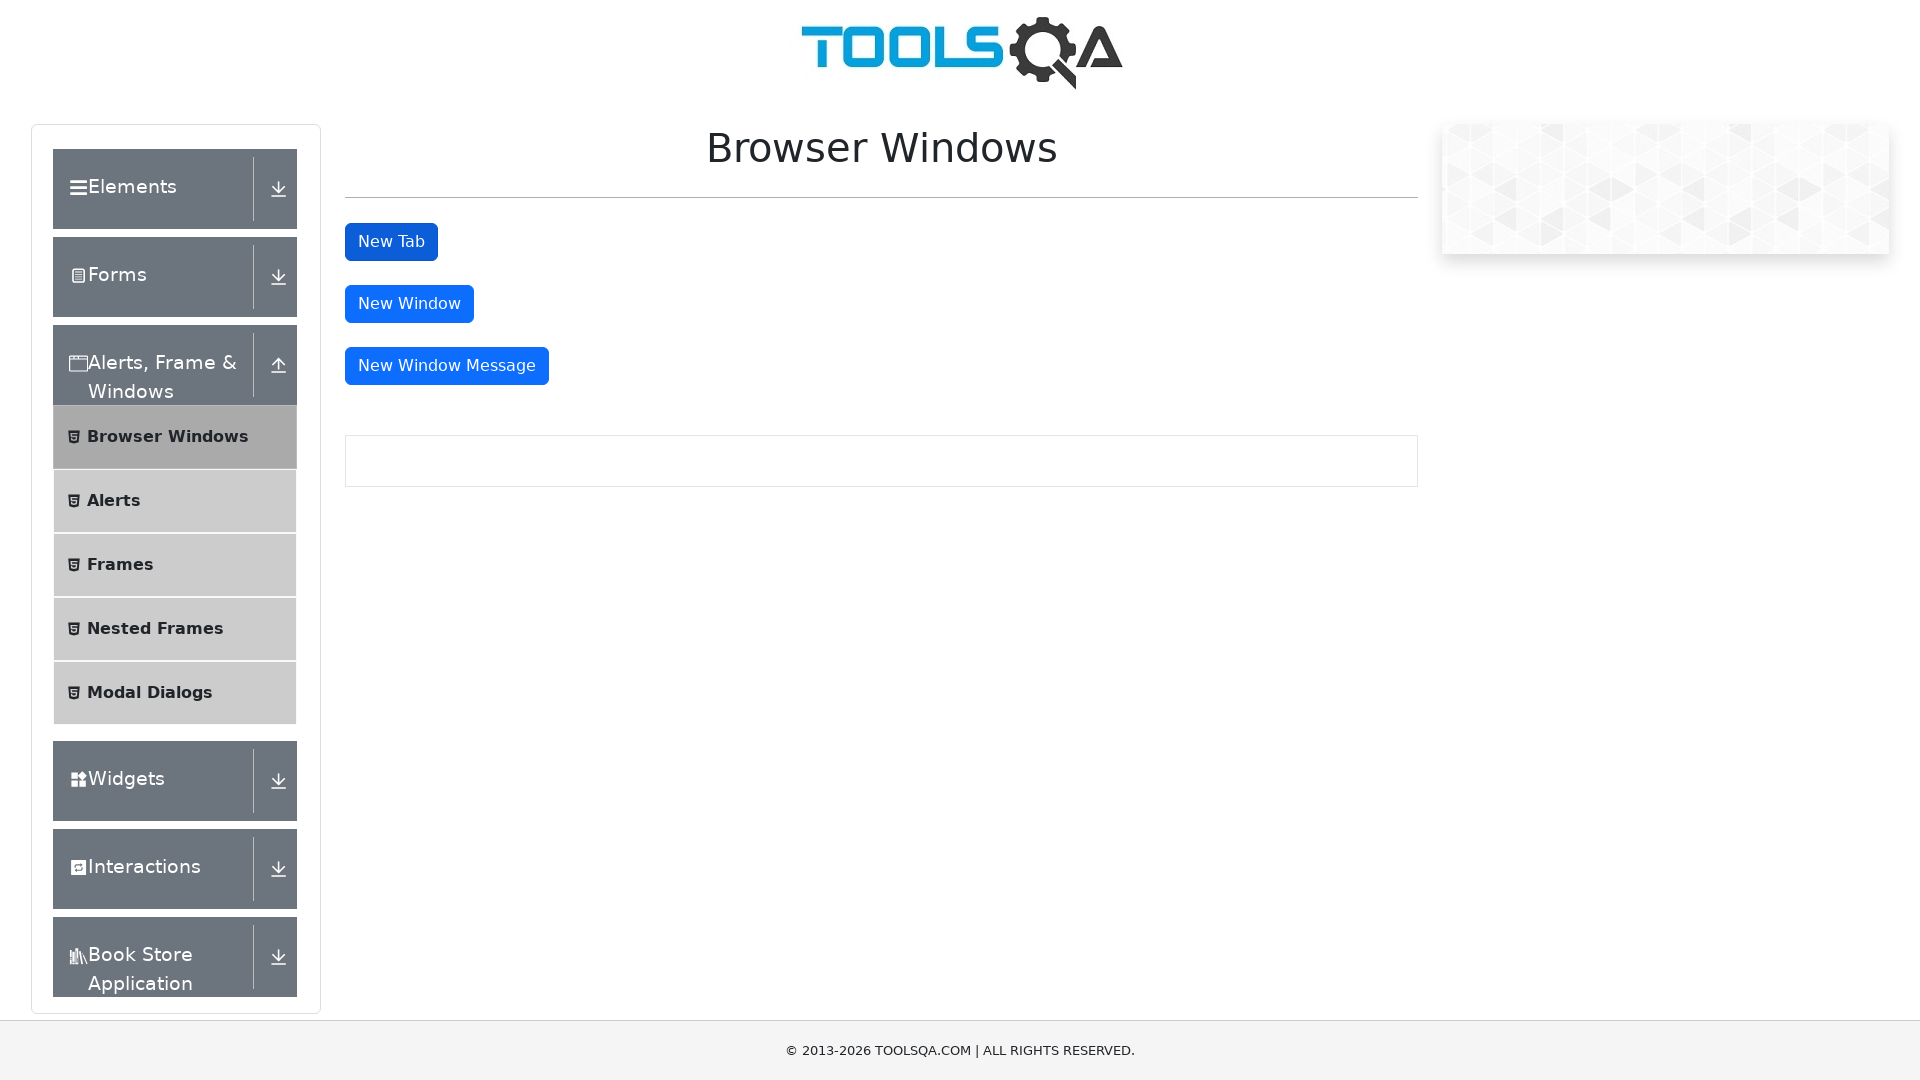

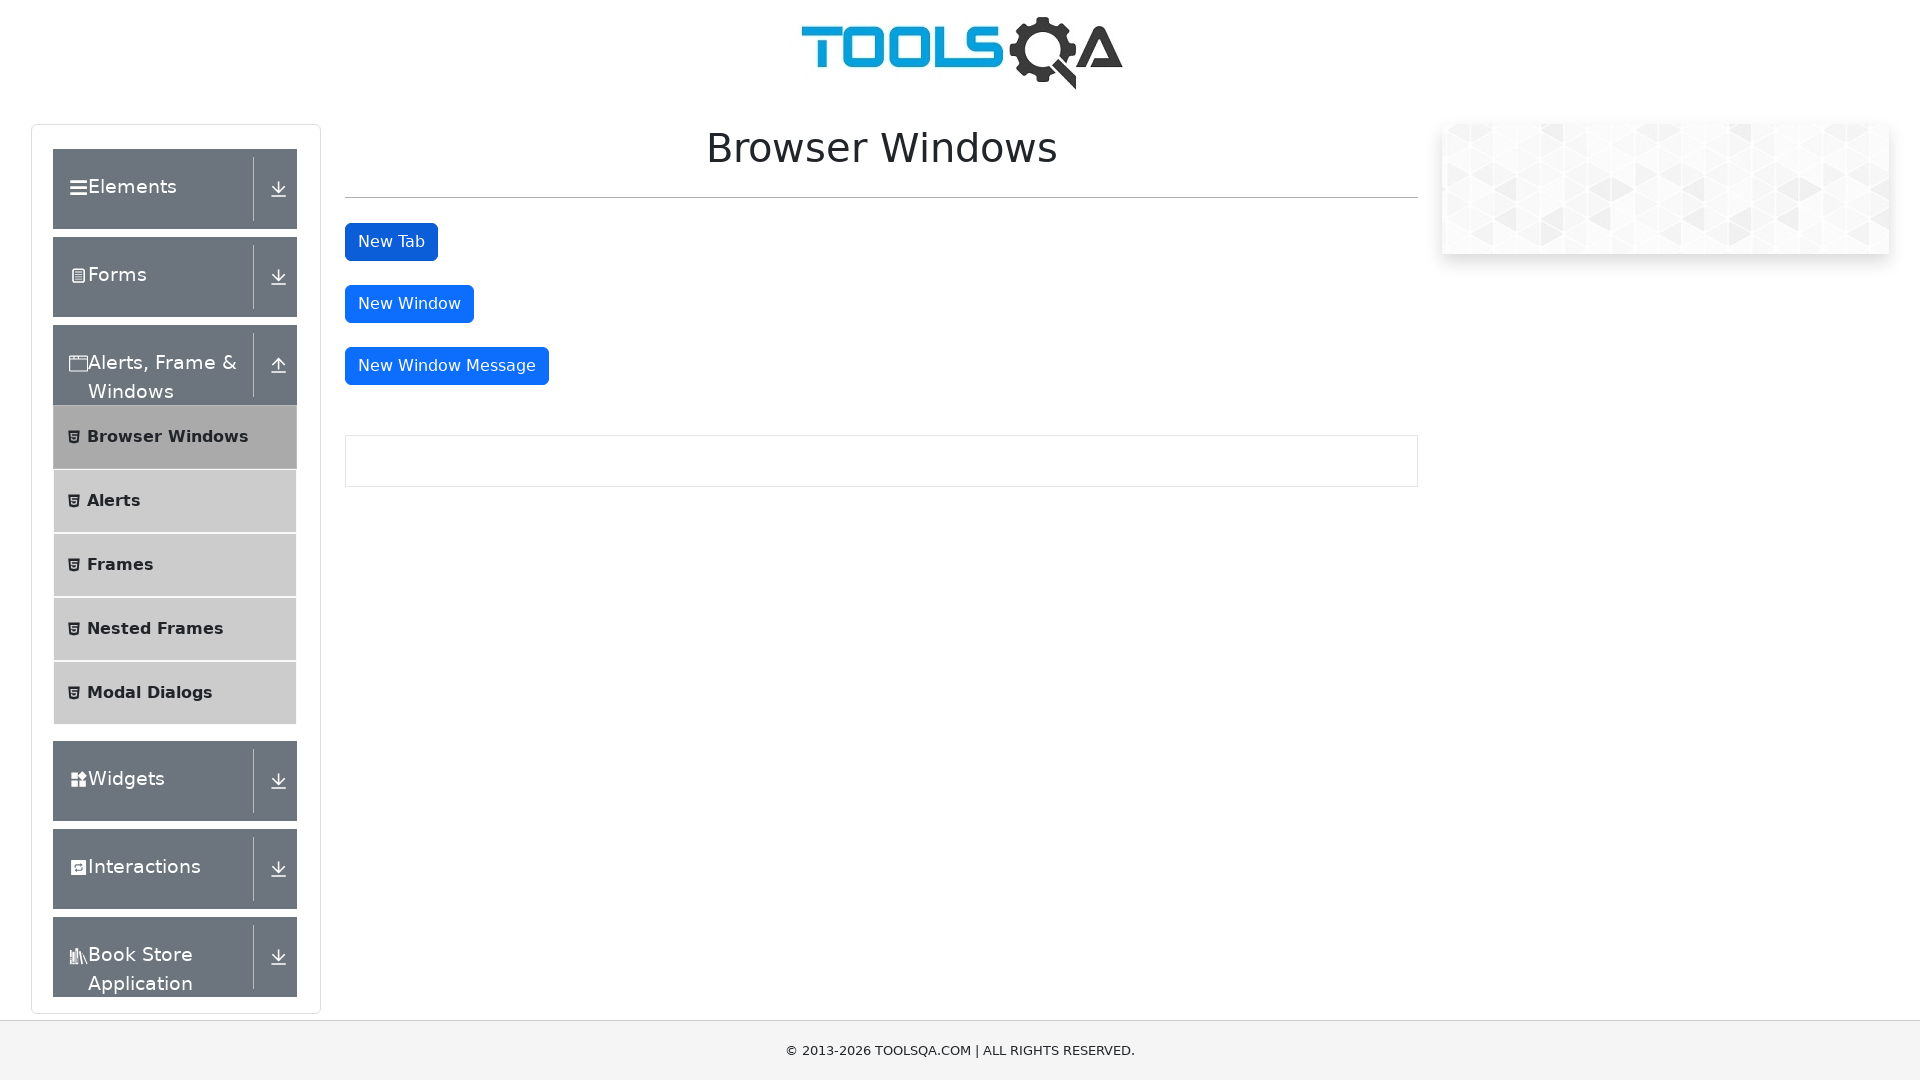